Tests a picnic event registration form by filling in attendee details, selecting number of adults and children from dropdowns, and submitting the form

Starting URL: https://develop.d2thmk3us0b2mb.amplifyapp.com

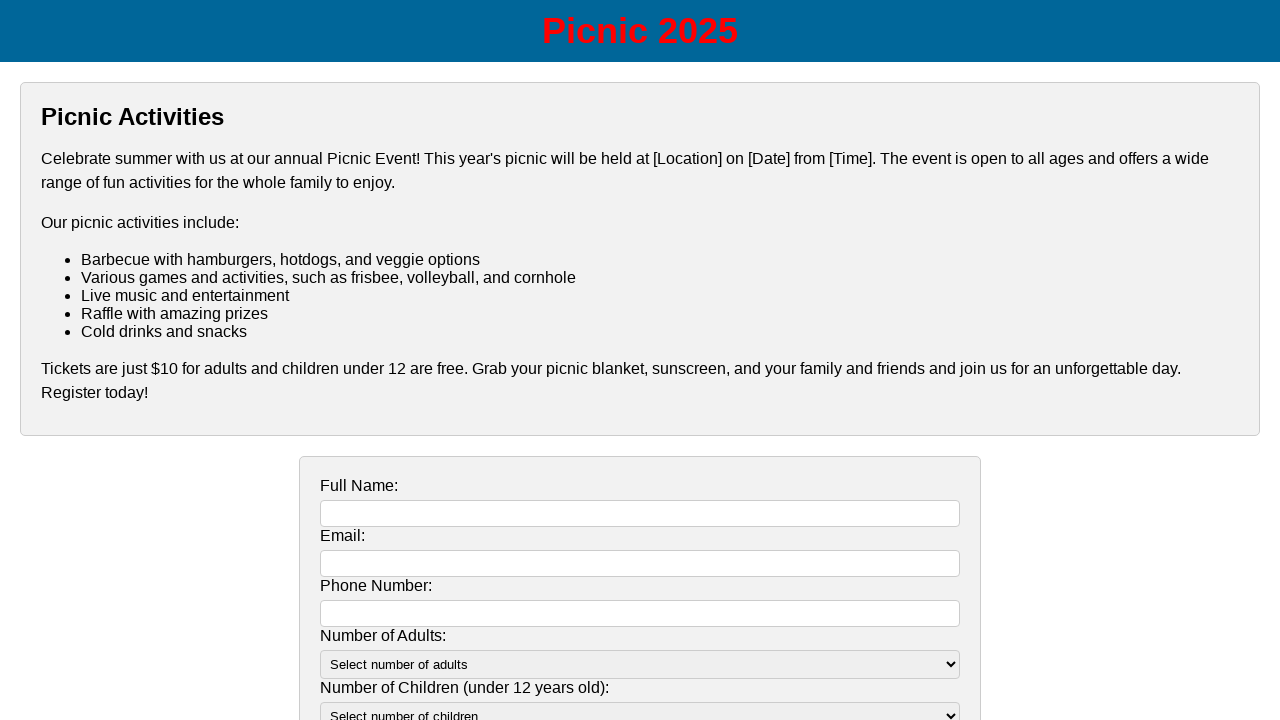

Filled in attendee full name as 'John Smith' on #name
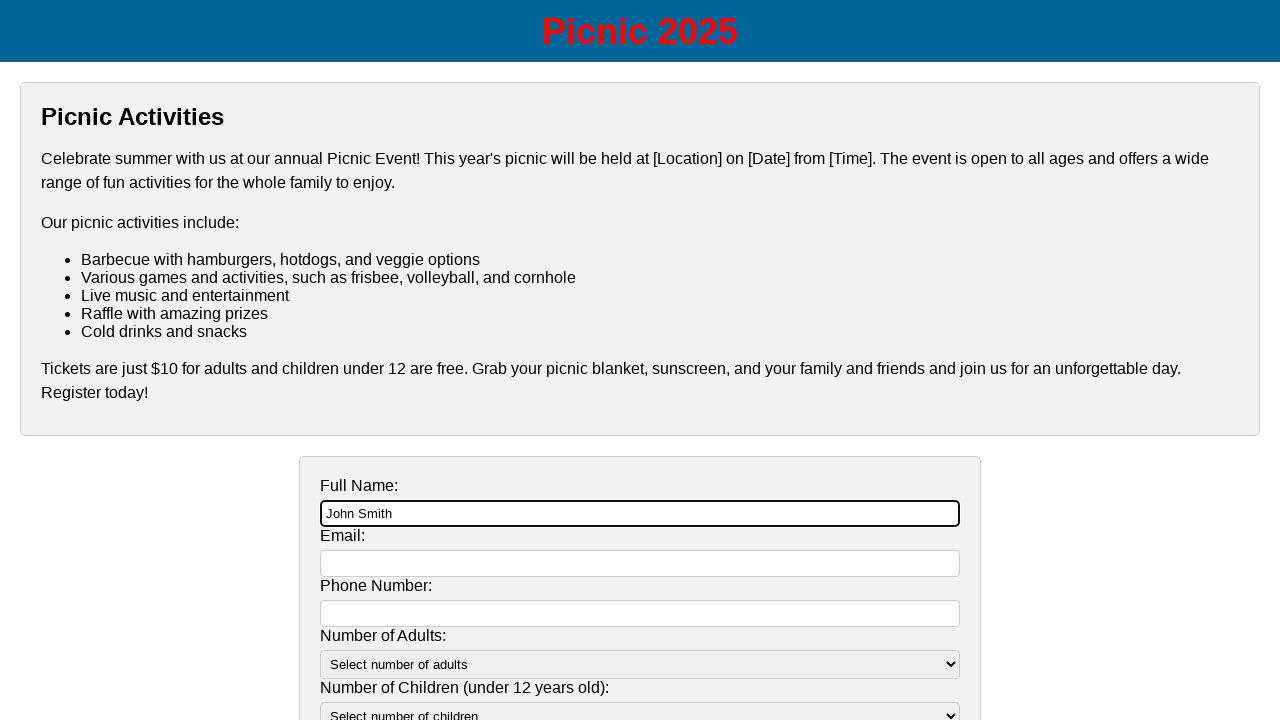

Filled in attendee email as 'john.smith@example.com' on #email
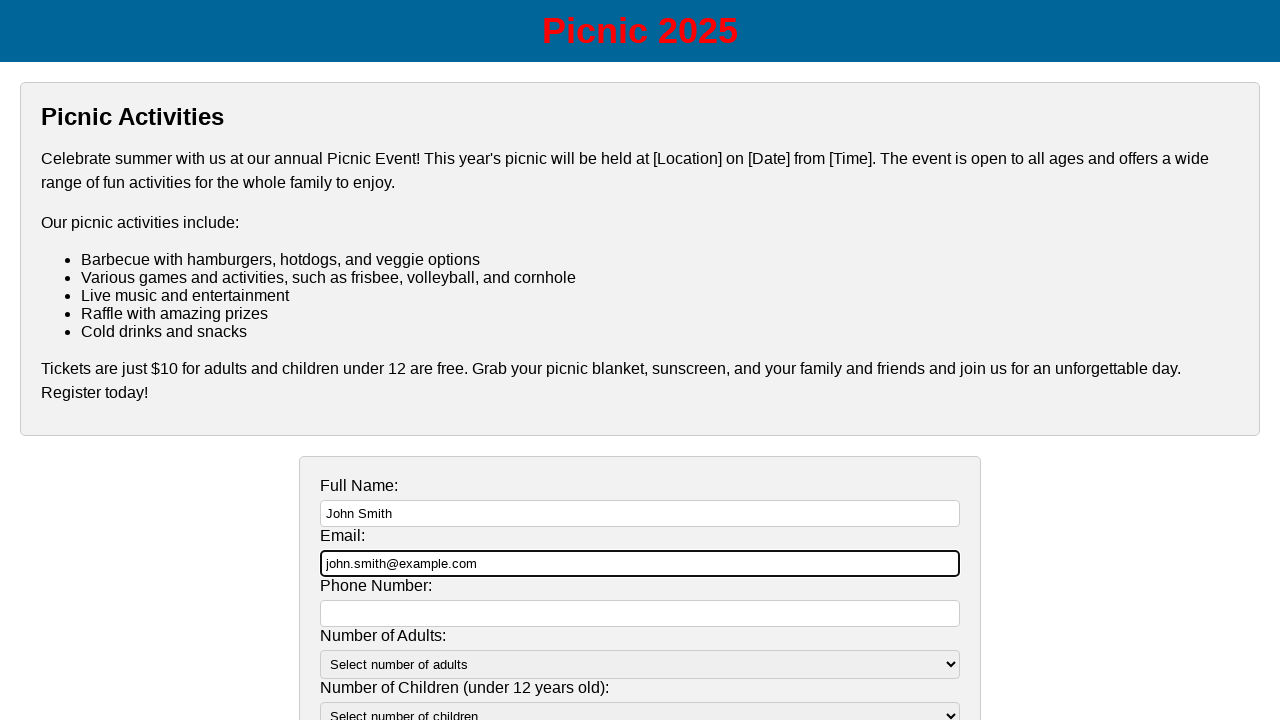

Filled in attendee phone number as '555-123-4567' on #phone
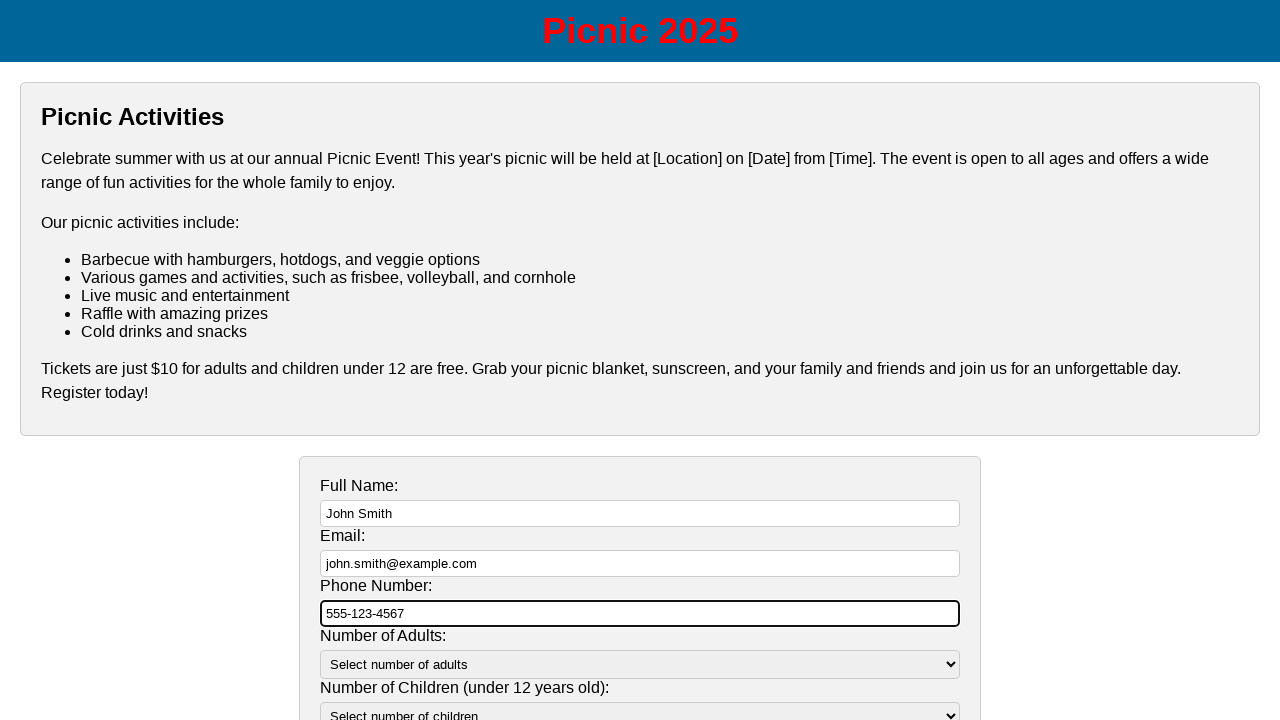

Selected 2 adults from dropdown on #adults
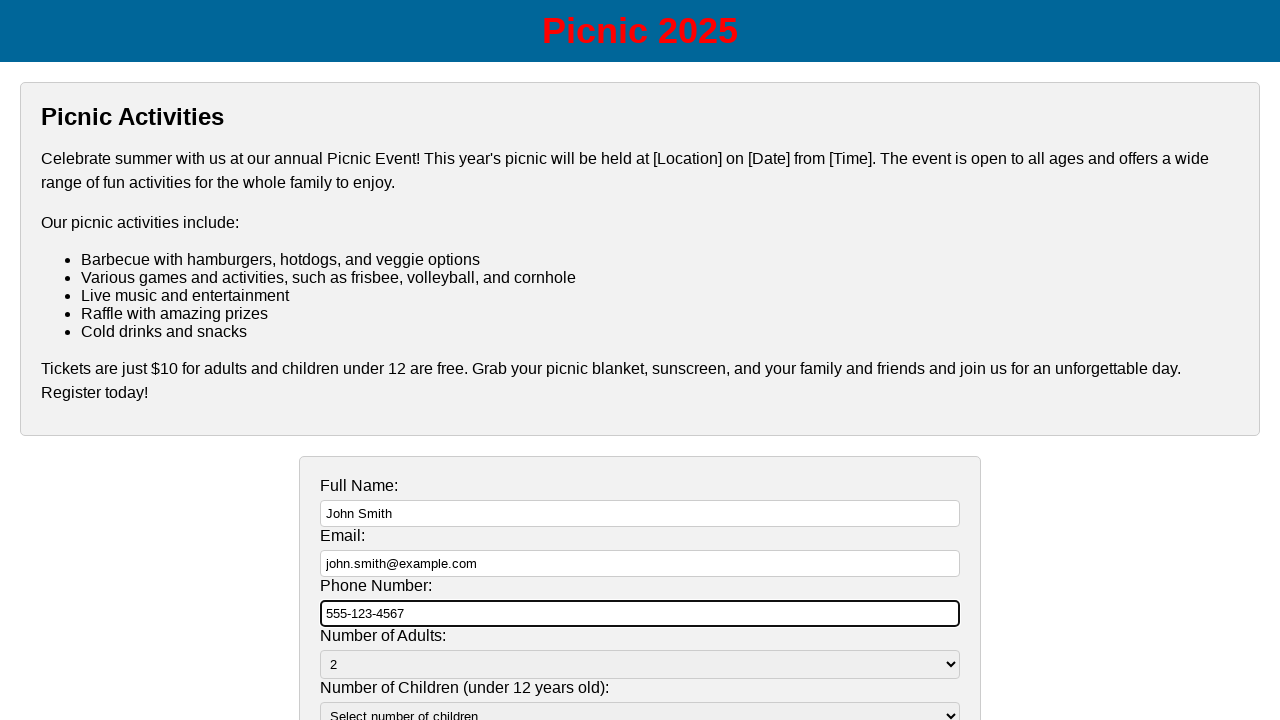

Selected number of children from dropdown at index 1 on #children
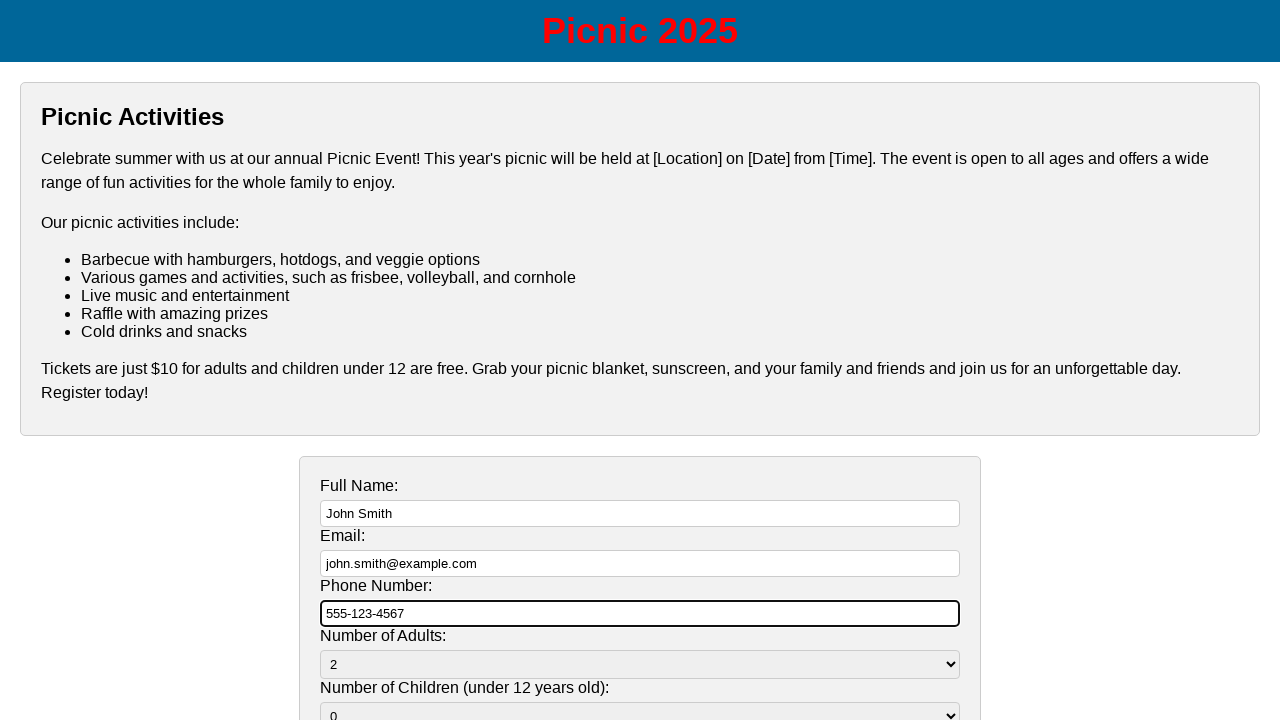

Clicked submit button to register for picnic event at (360, 540) on //*[@id="registration-form"]/input[4]
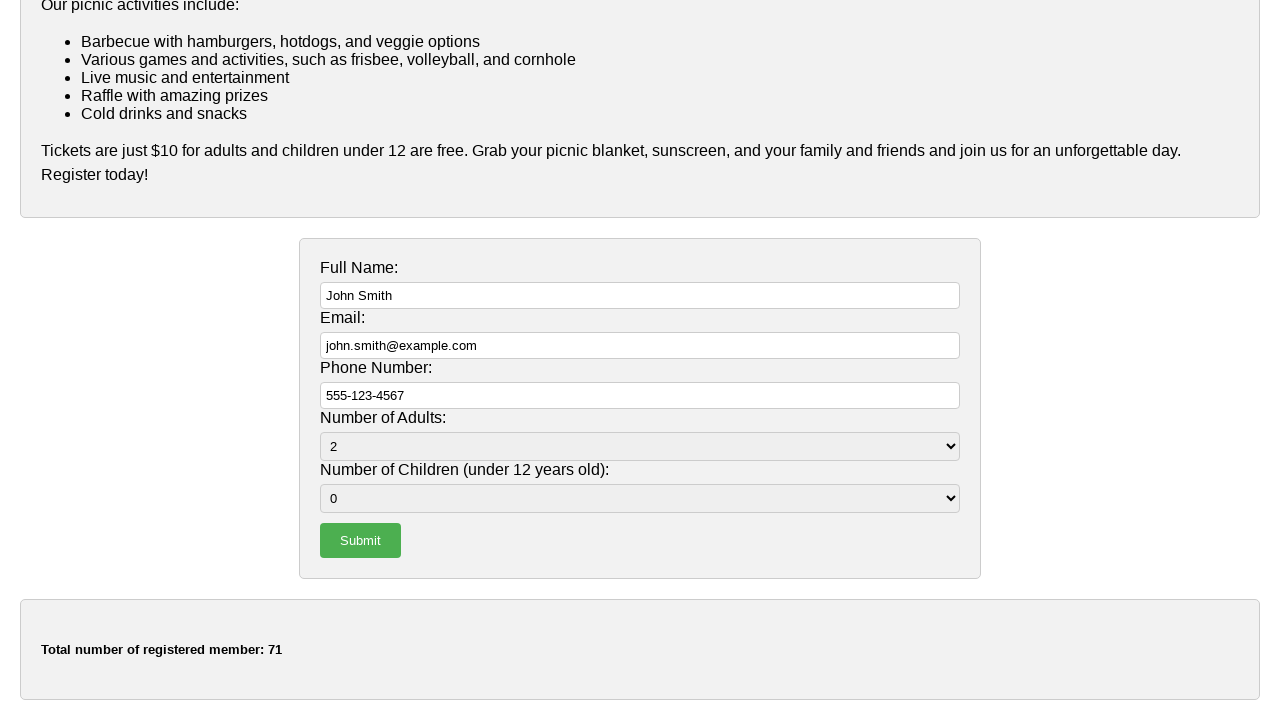

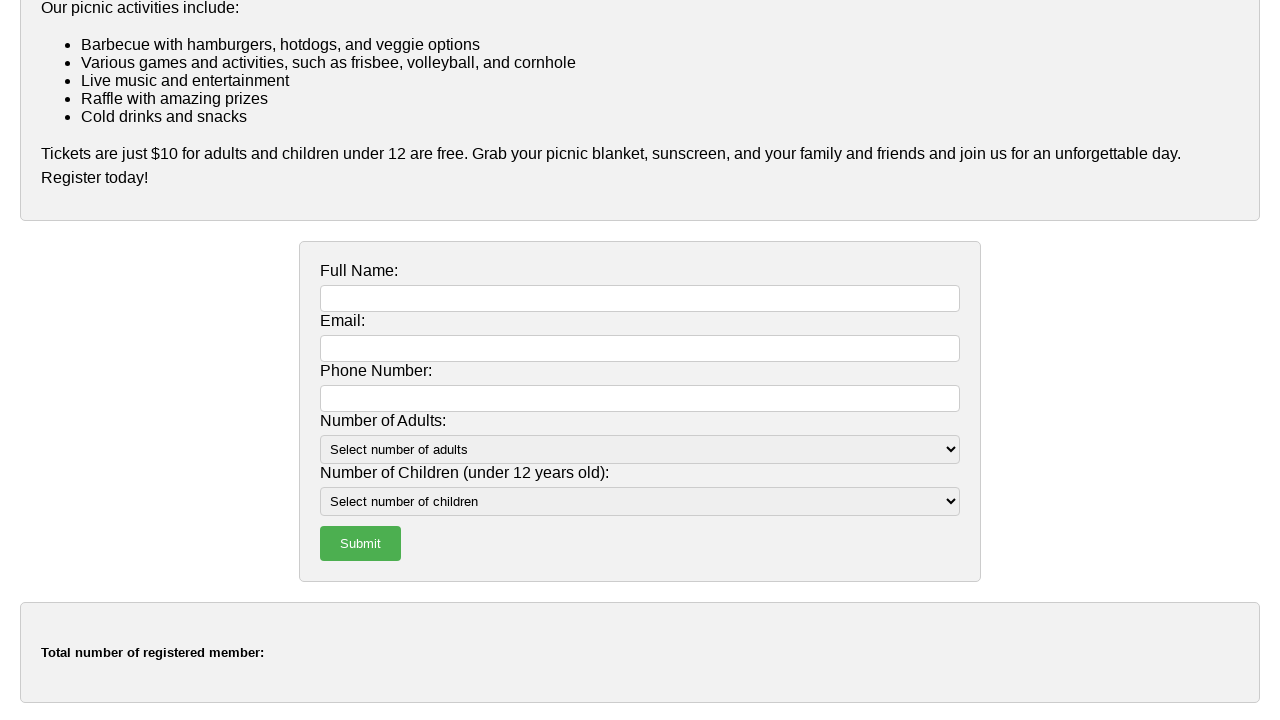